Tests the "Get started" link on the Playwright Python homepage by clicking it and verifying navigation to the documentation intro page

Starting URL: https://playwright.dev/python/

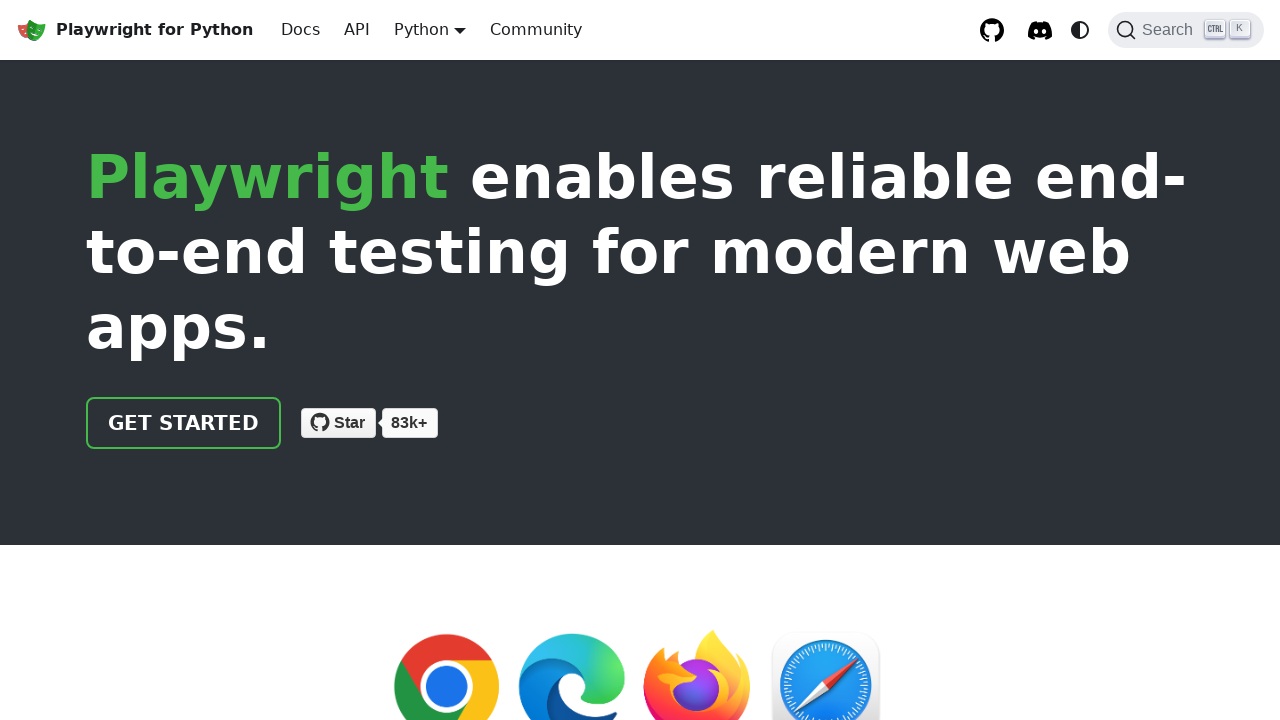

Navigated to Playwright Python homepage
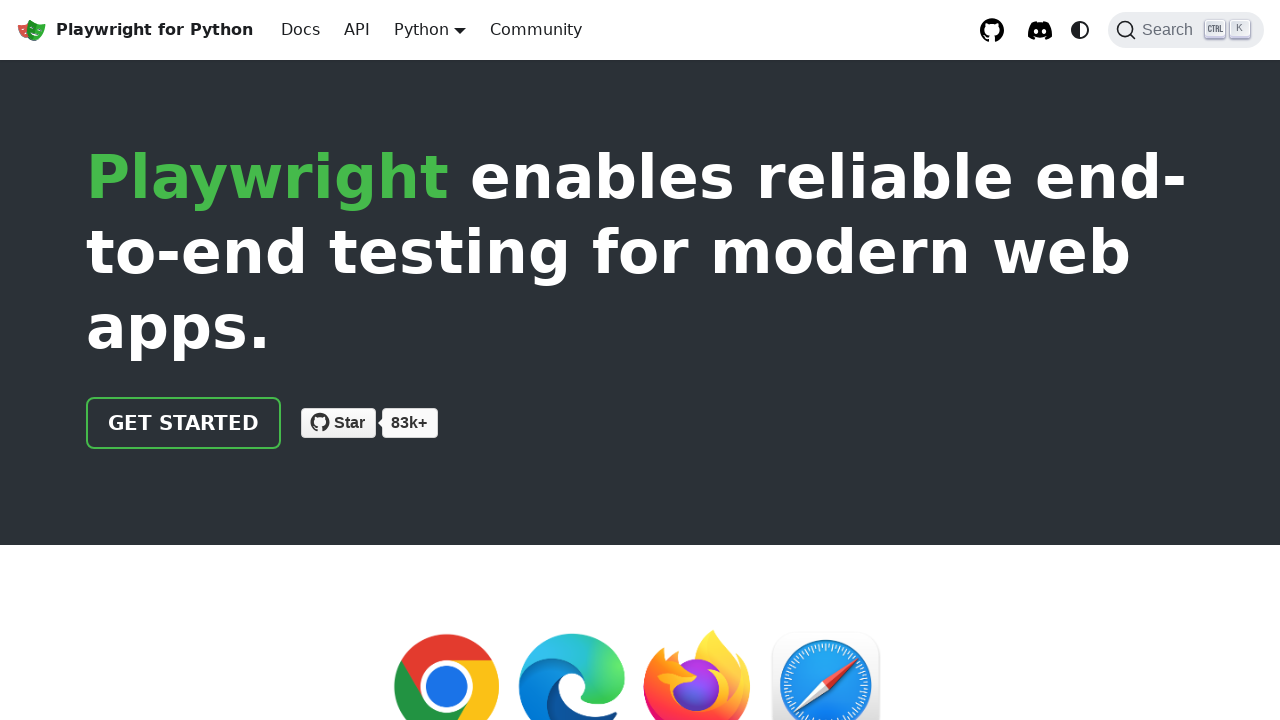

Clicked the 'Get started' link at (184, 423) on internal:role=link[name="Get started"i]
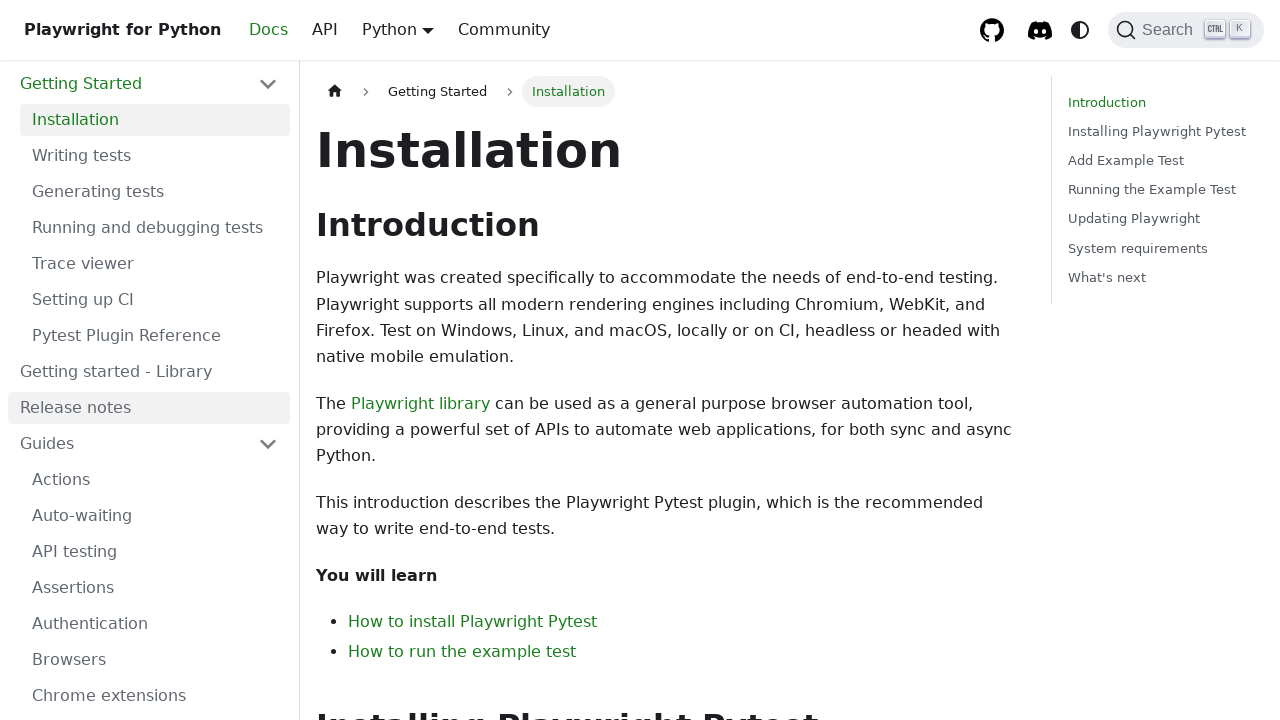

Successfully navigated to documentation intro page
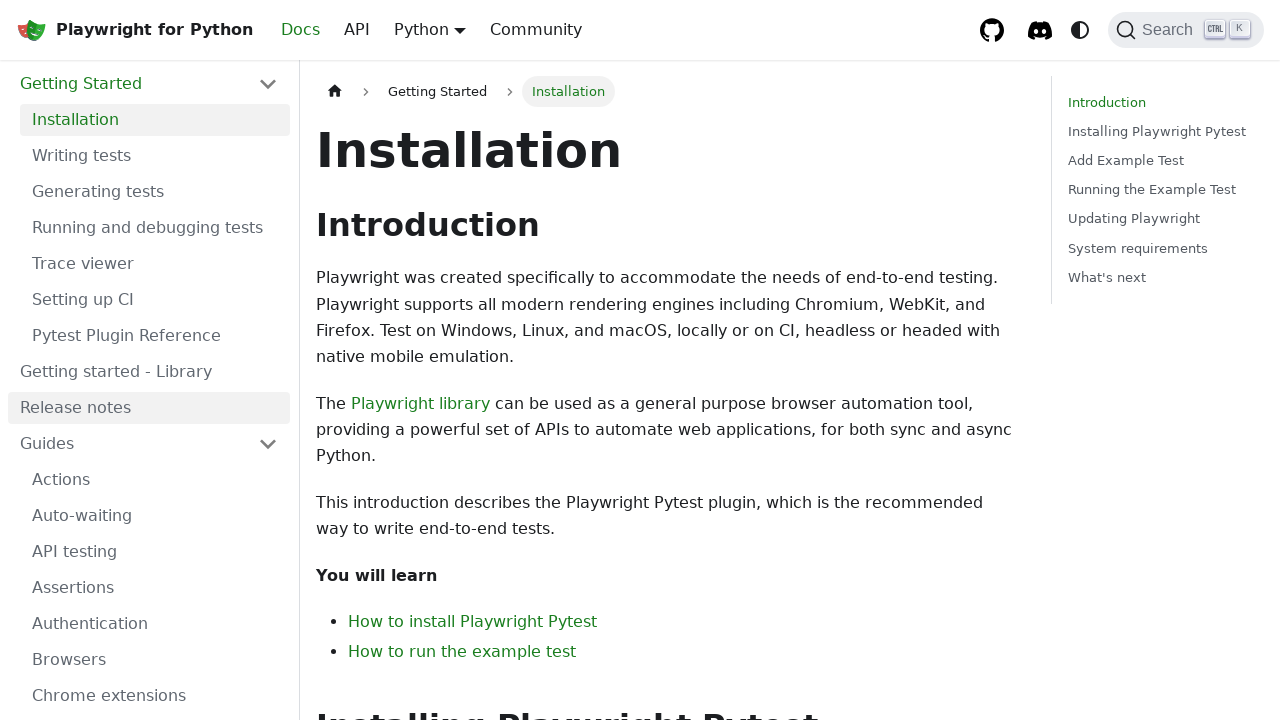

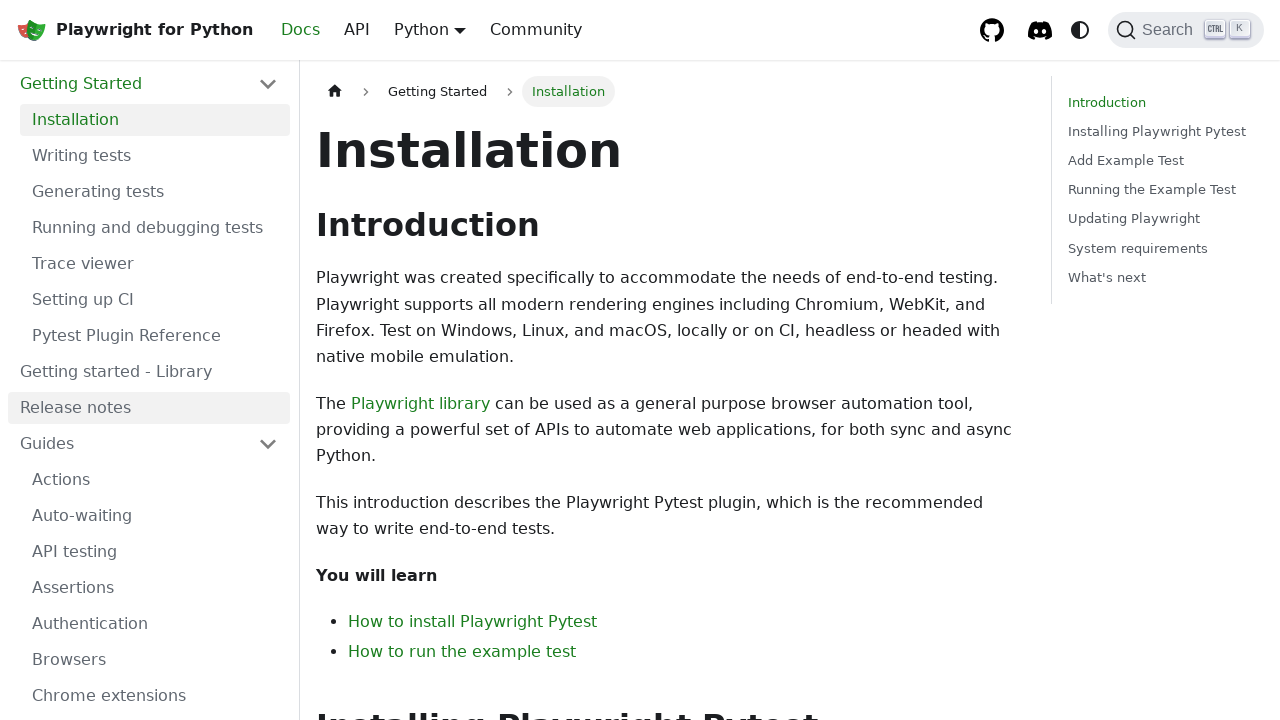